Navigates to RedBus website and retrieves tooltip text from three different elements on the page

Starting URL: https://www.redbus.in/

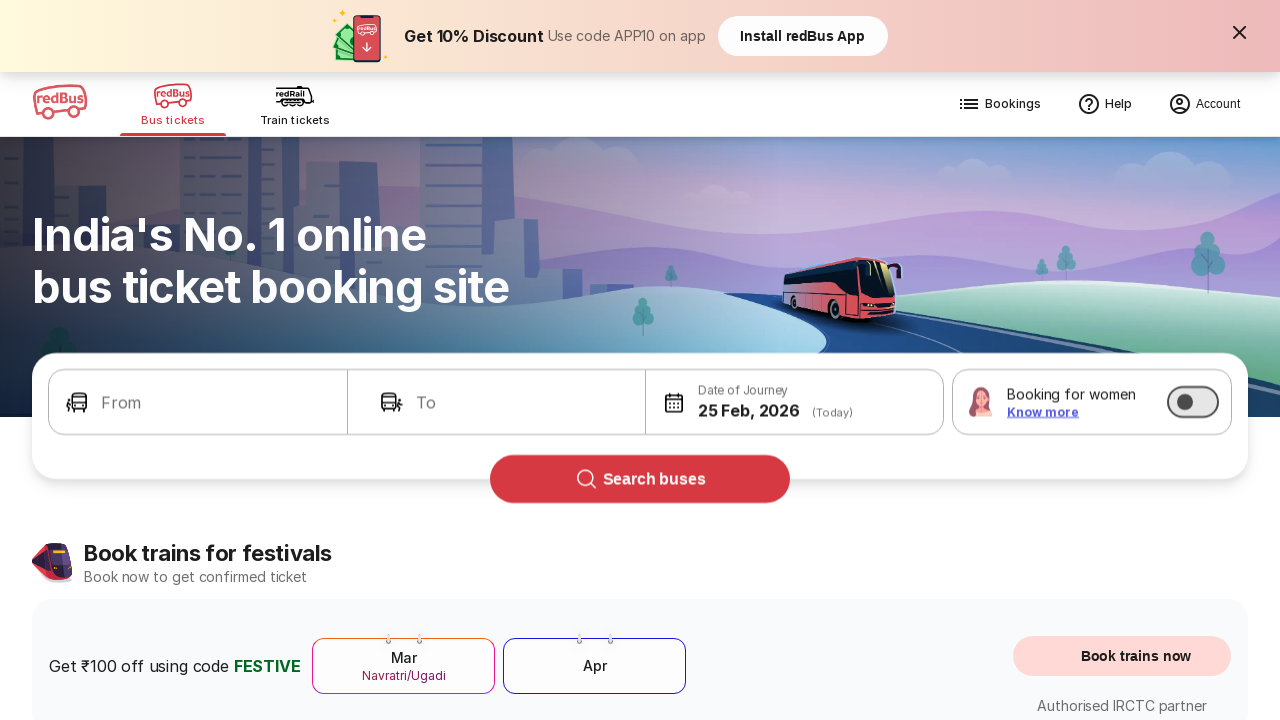

Waited for RedBus website to load (networkidle state)
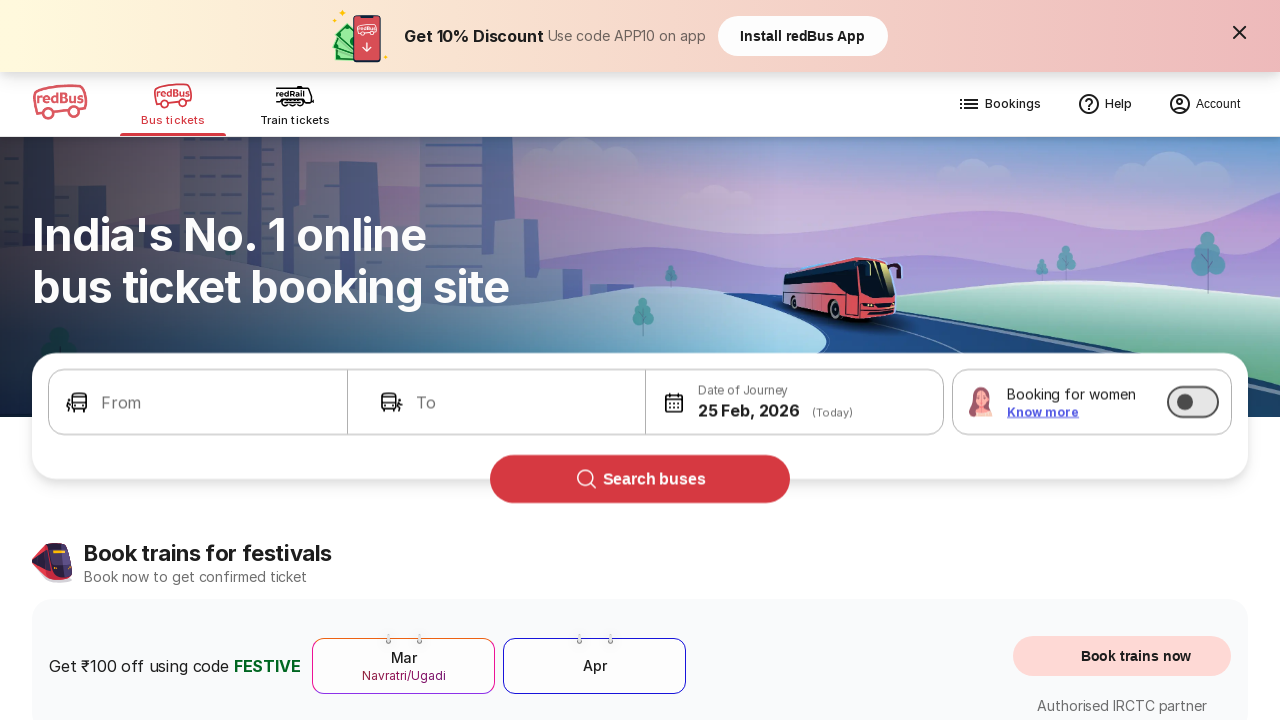

Located rPool element with id 'cars'
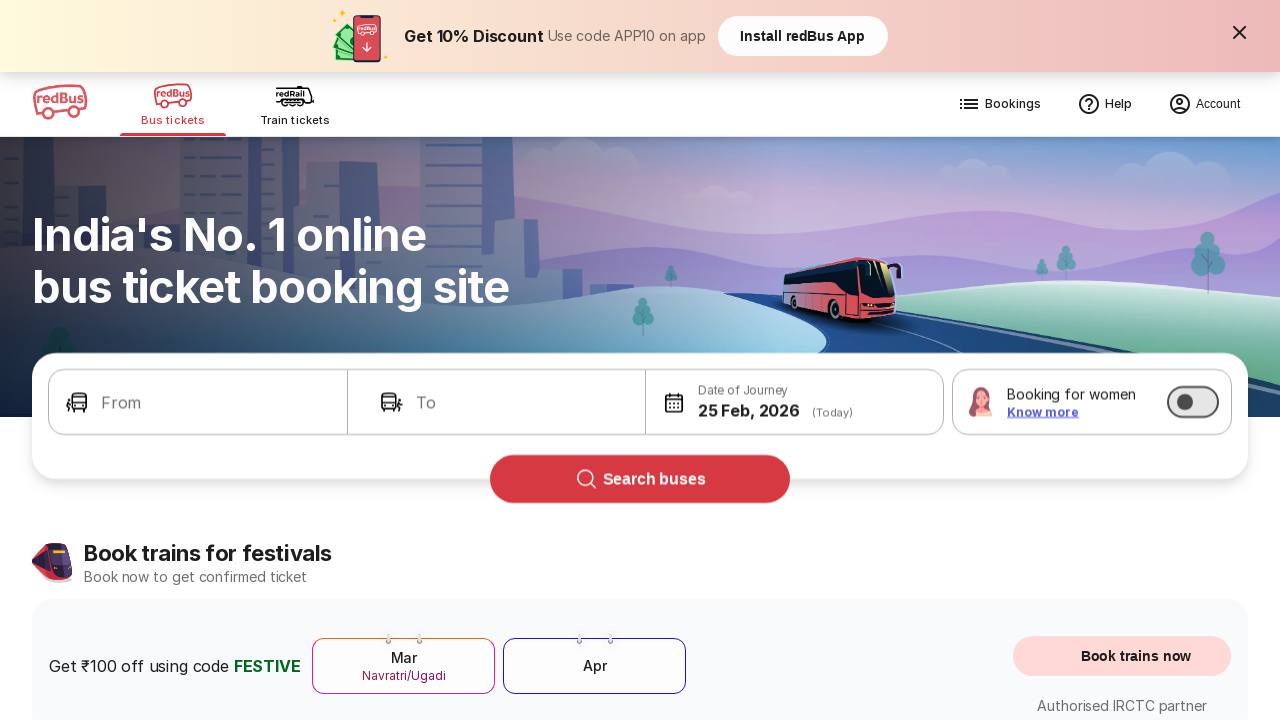

Located Bus Hire element with id 'redBus Bus Hire'
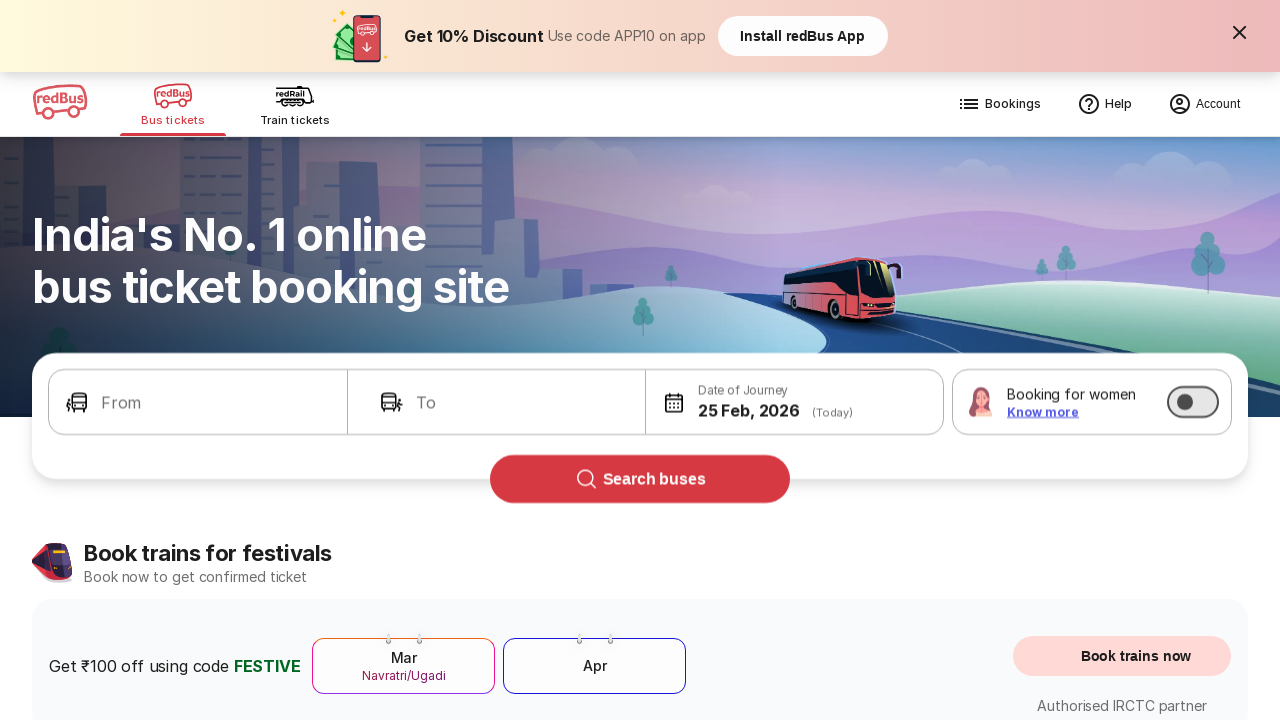

Located RedBus element with id 'redBus'
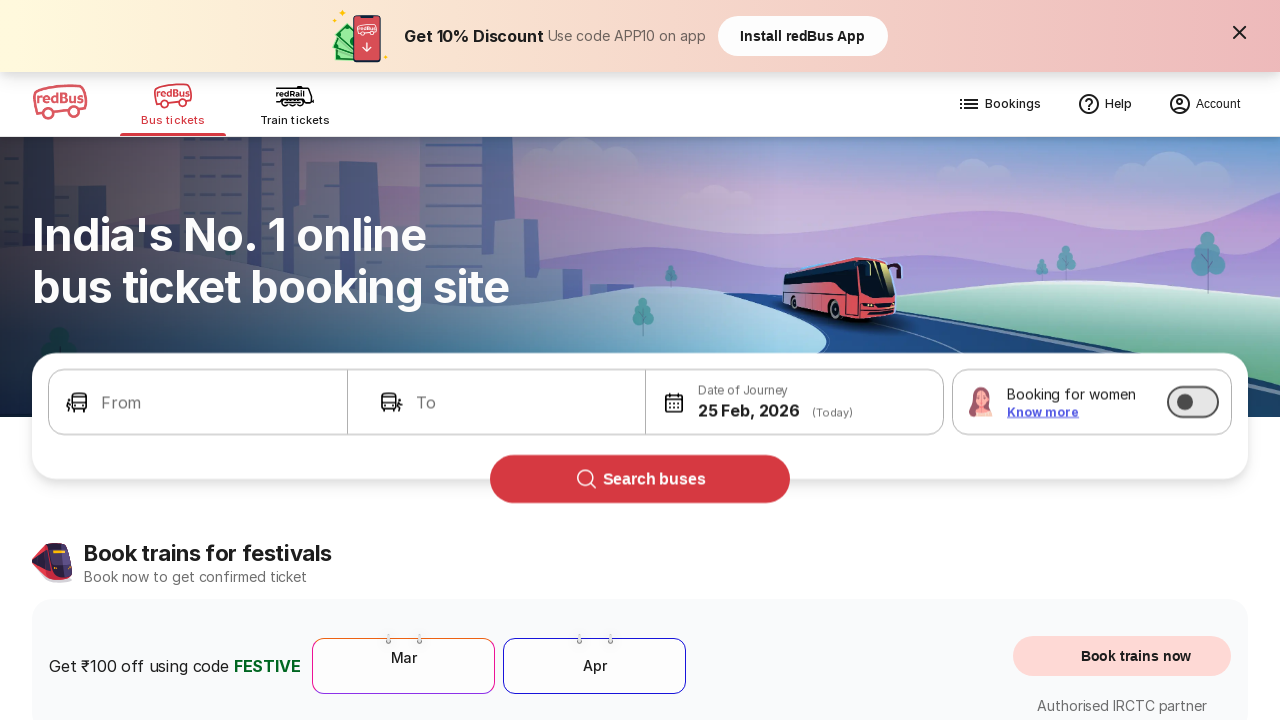

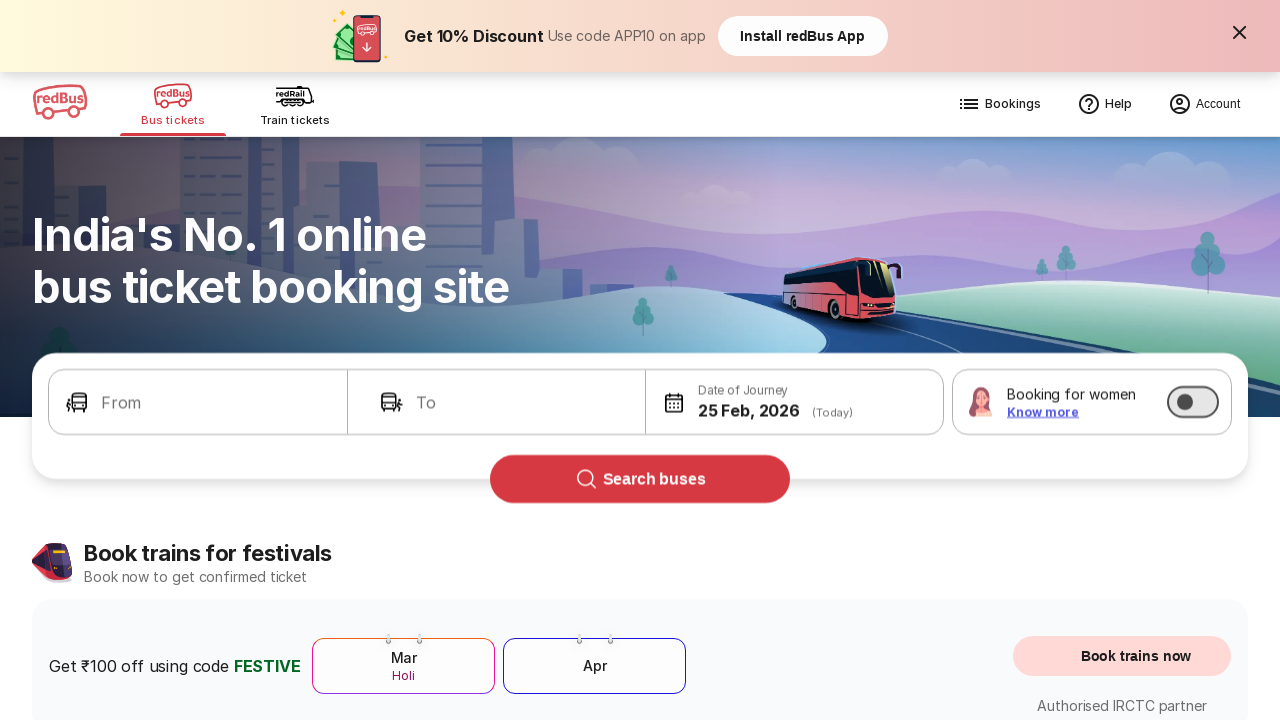